Tests descending order sorting of a data table without using HTML attributes by clicking the column header twice and verifying the dues column is sorted in descending order

Starting URL: http://the-internet.herokuapp.com/tables

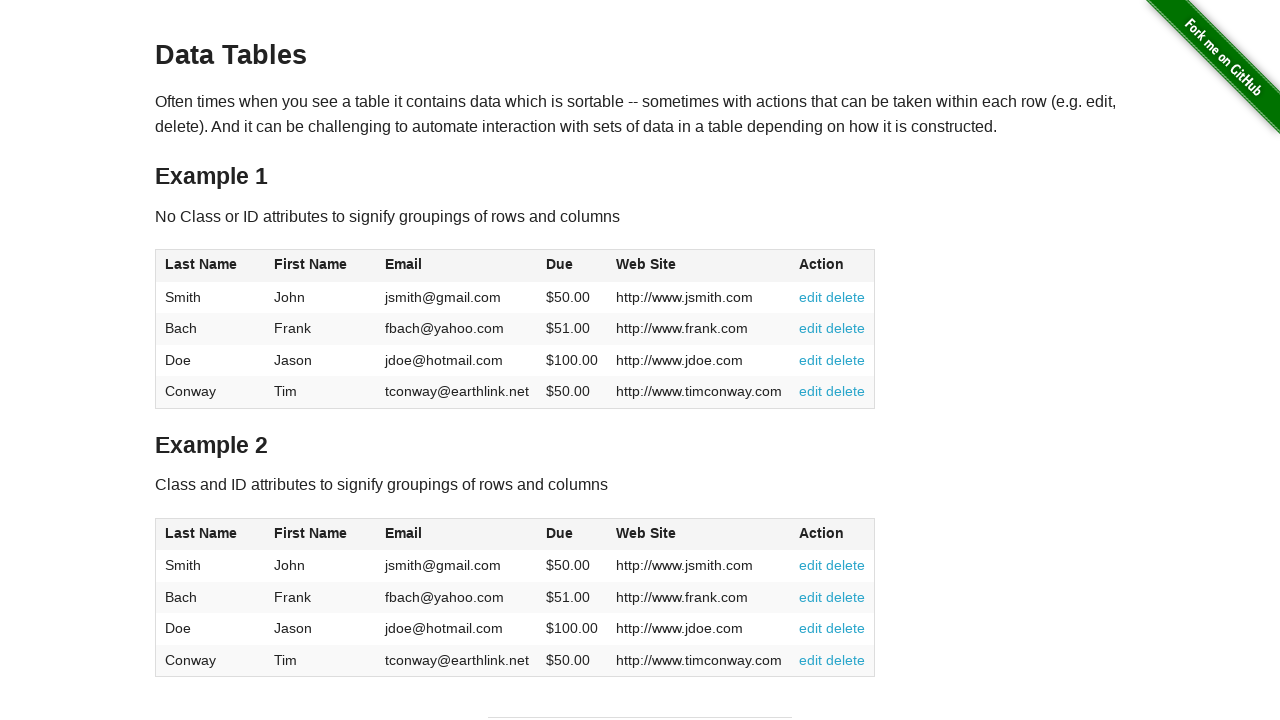

Clicked on Due column header to sort in ascending order at (572, 266) on #table1 thead tr th:nth-of-type(4)
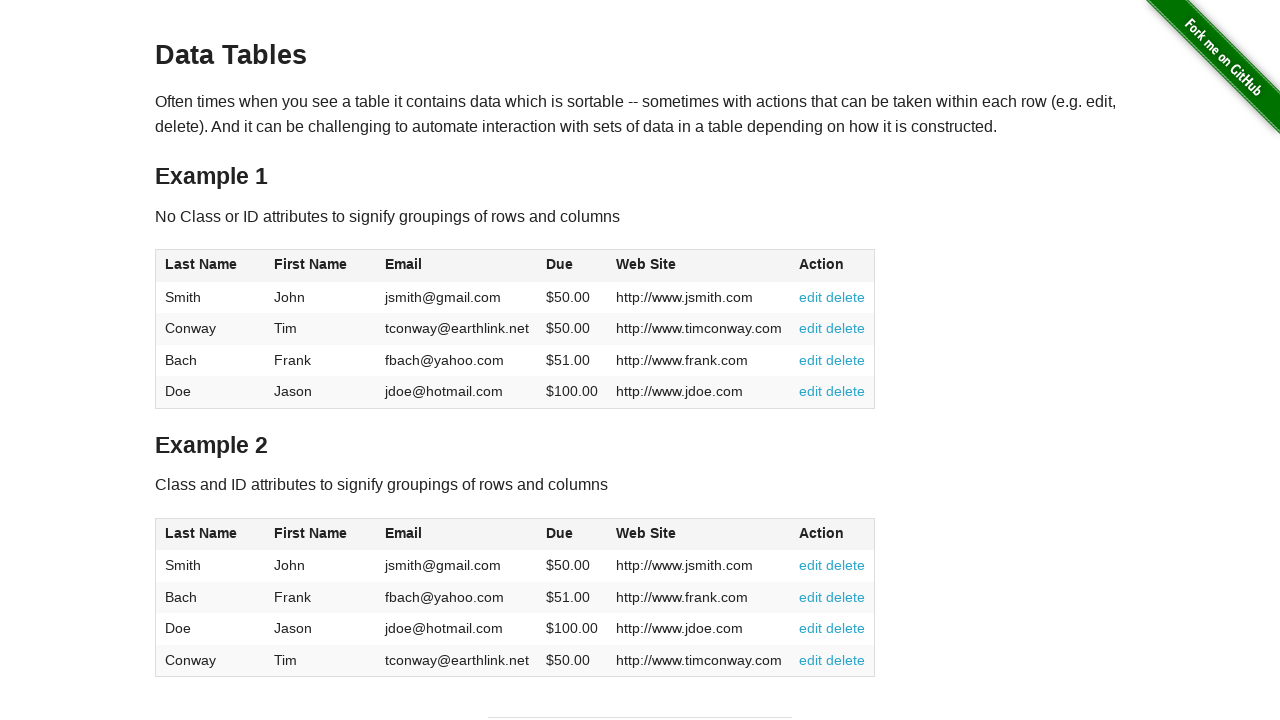

Clicked on Due column header again to sort in descending order at (572, 266) on #table1 thead tr th:nth-of-type(4)
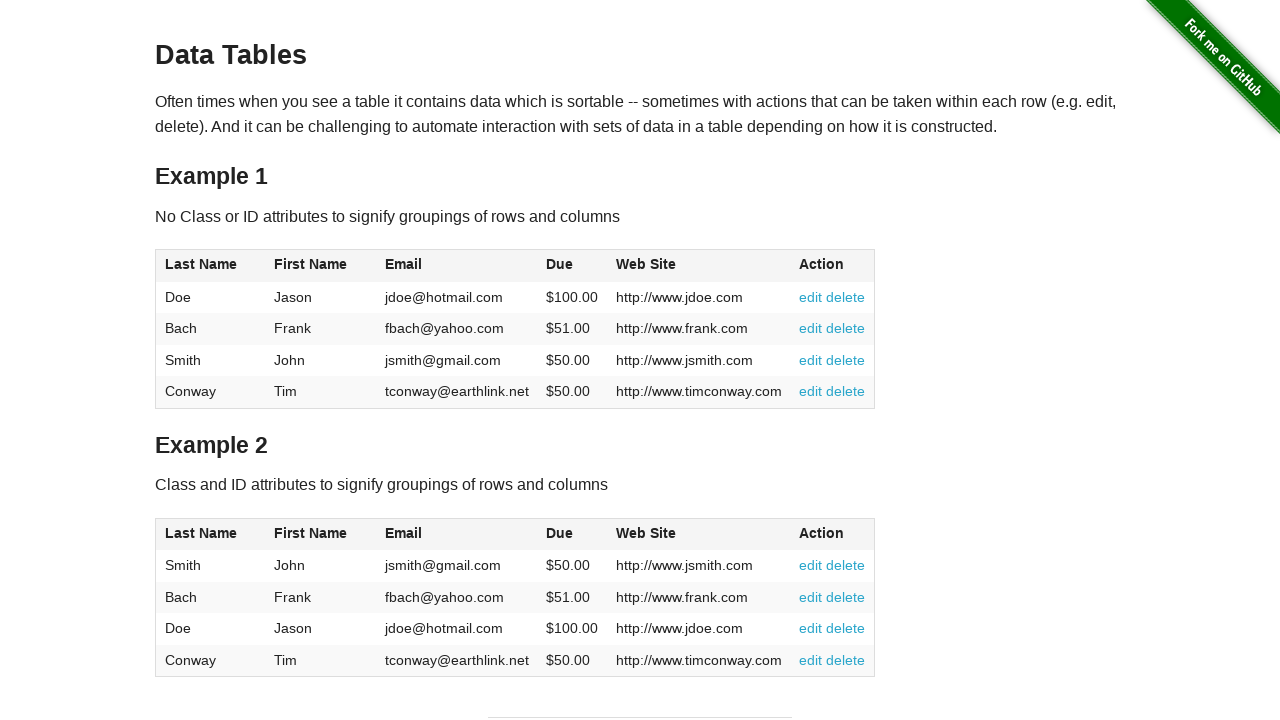

Verified table data is present with descending order applied
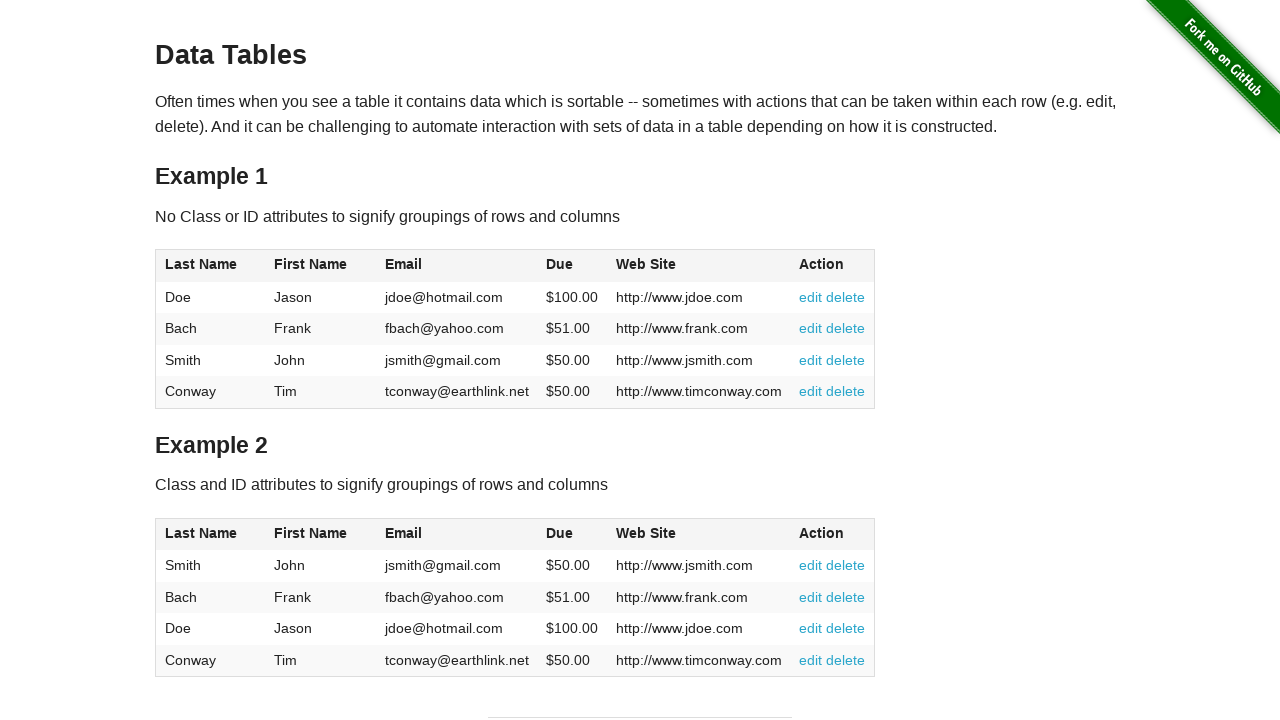

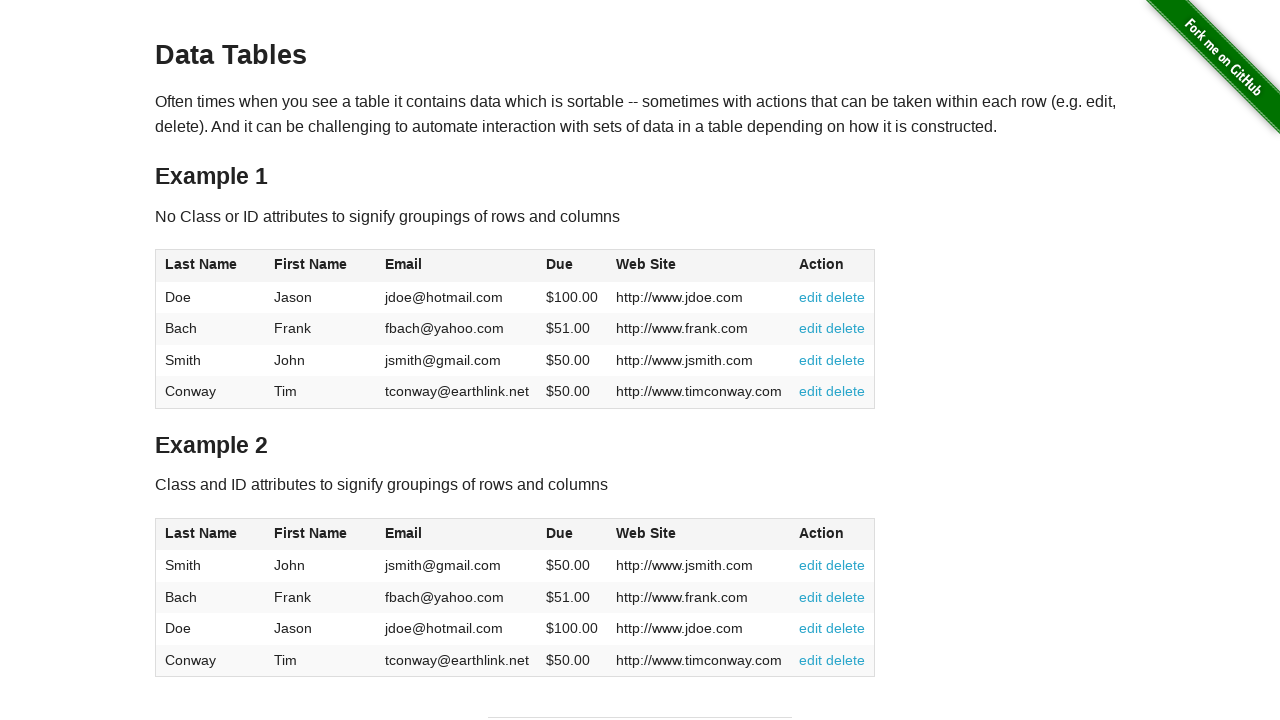